Tests the Due Date Calculator using Conception Date method with year 2000

Starting URL: https://www.calculator.net/

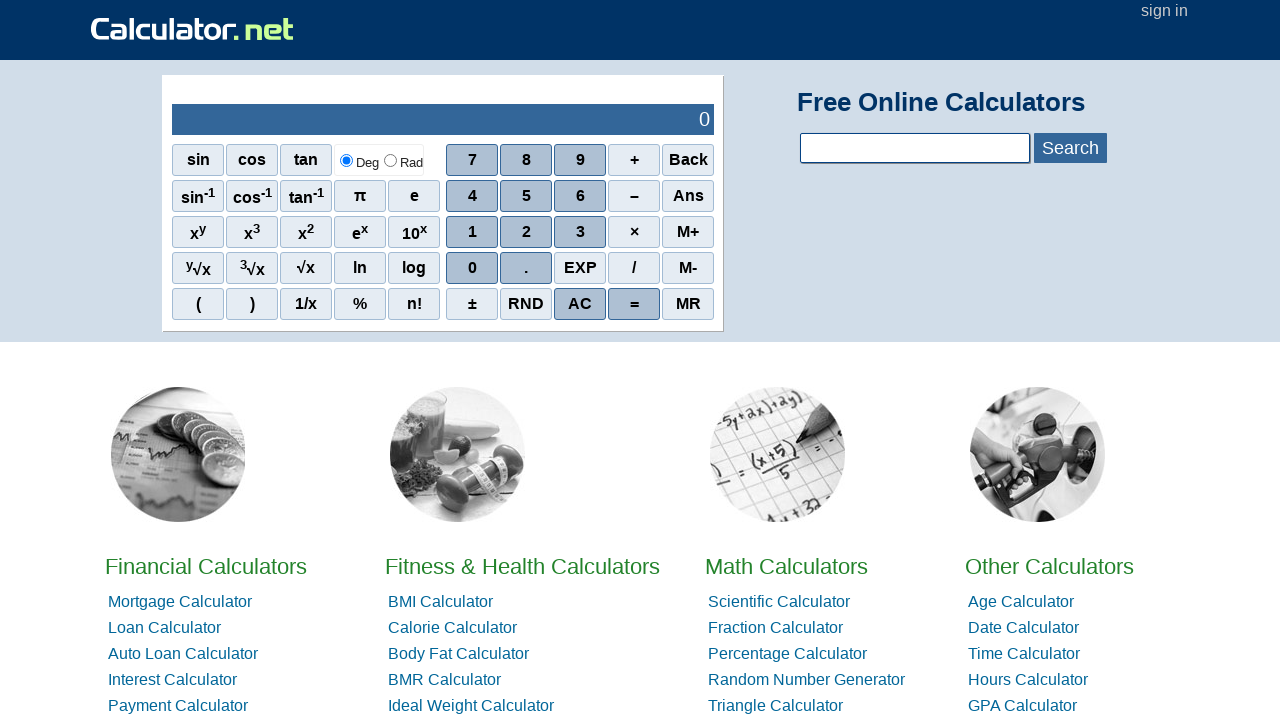

Clicked on Due Date Calculator link at (460, 360) on a:text('Due Date Calculator')
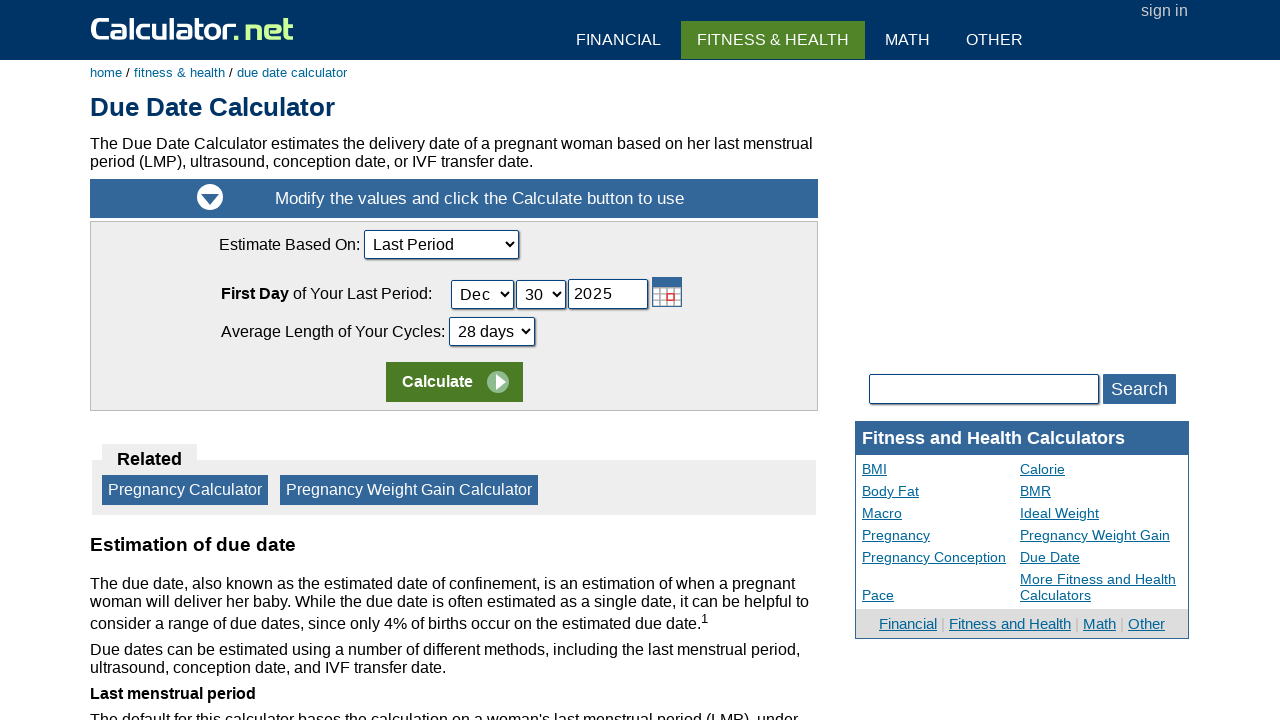

Clicked on calculation method dropdown at (441, 244) on select[name='ccalcmethod']
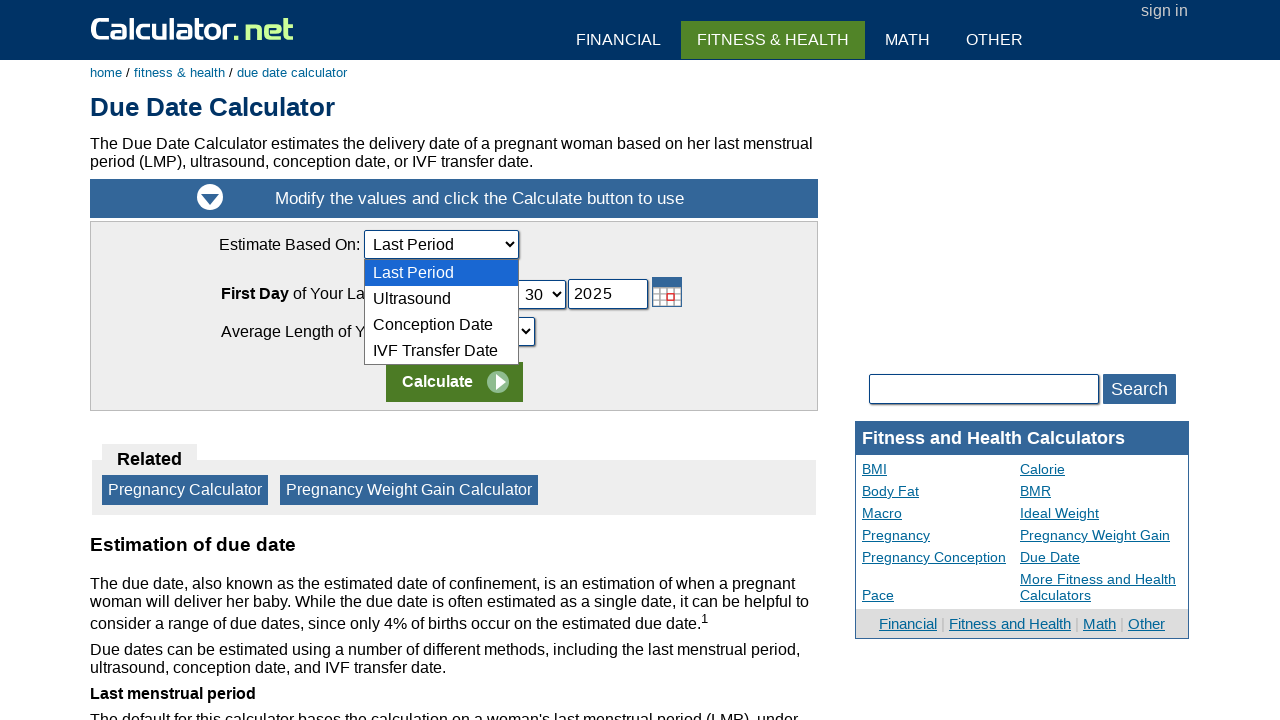

Selected 'Conception Date' as calculation method on select[name='ccalcmethod']
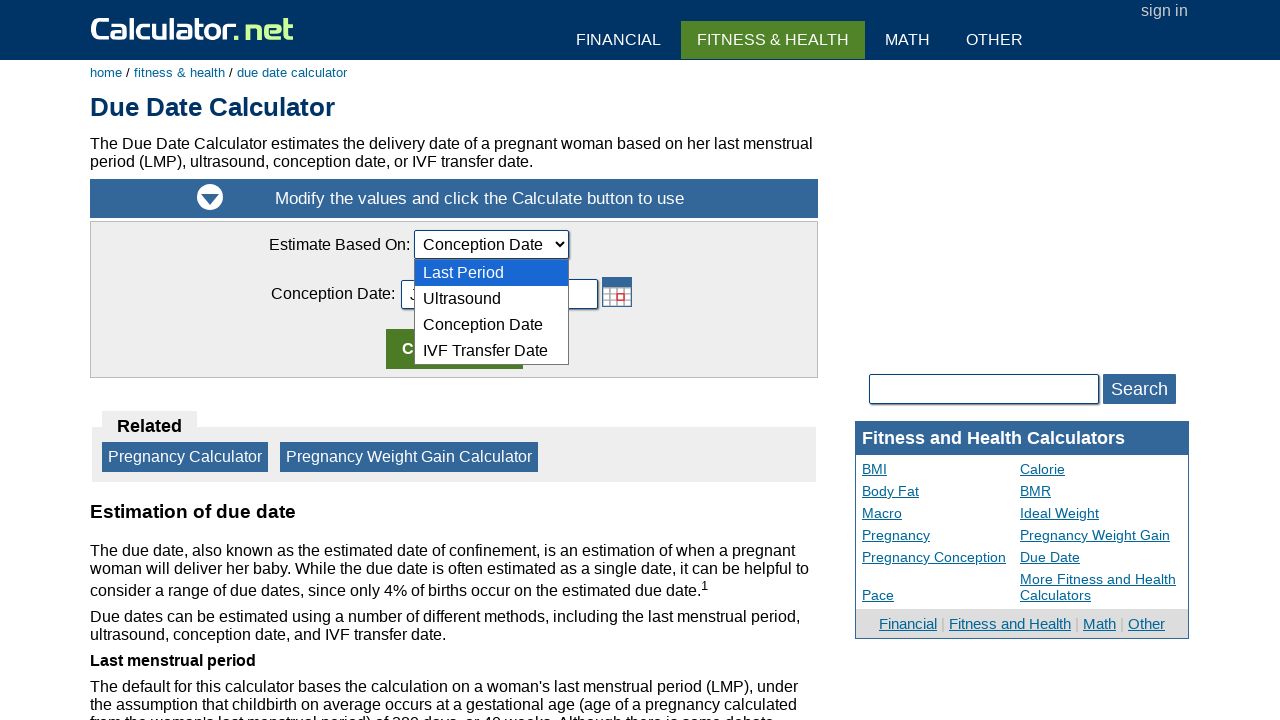

Clicked on conception year input field at (558, 294) on #cConceptionDay_Year_ID
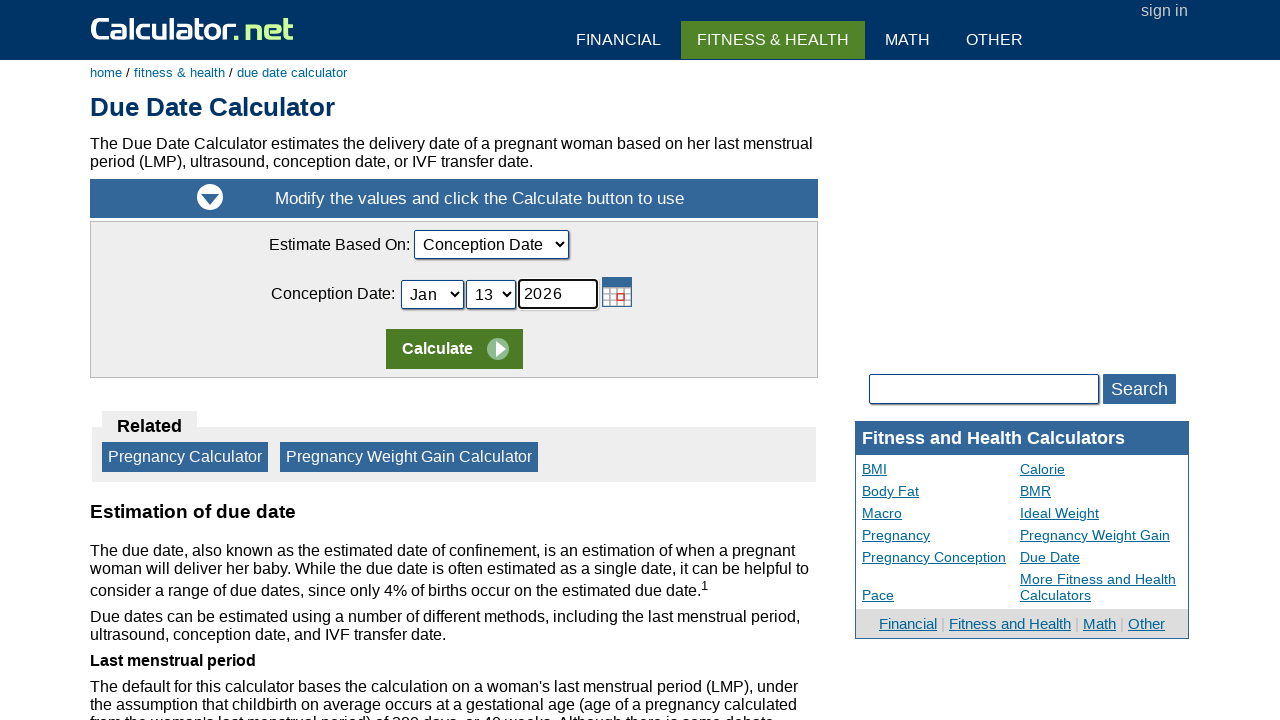

Entered conception year '2000' on #cConceptionDay_Year_ID
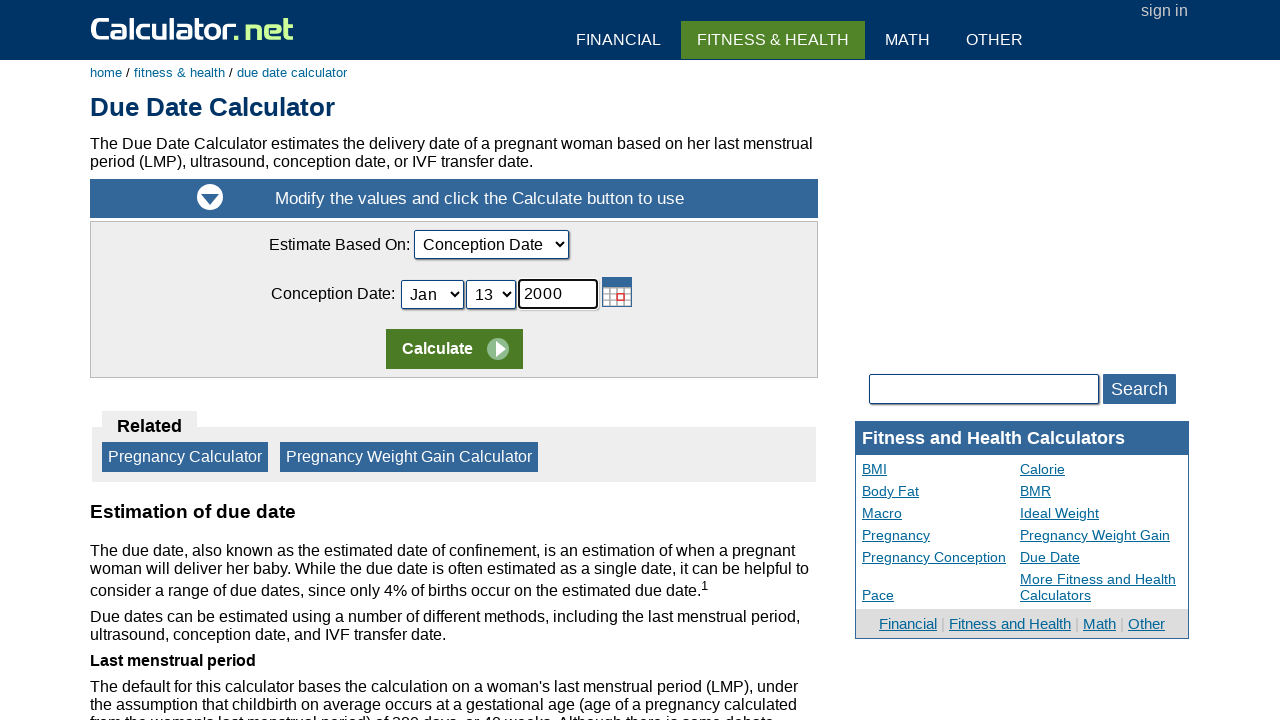

Clicked calculate button to compute due date at (454, 349) on td:nth-child(1) > input:nth-child(2)
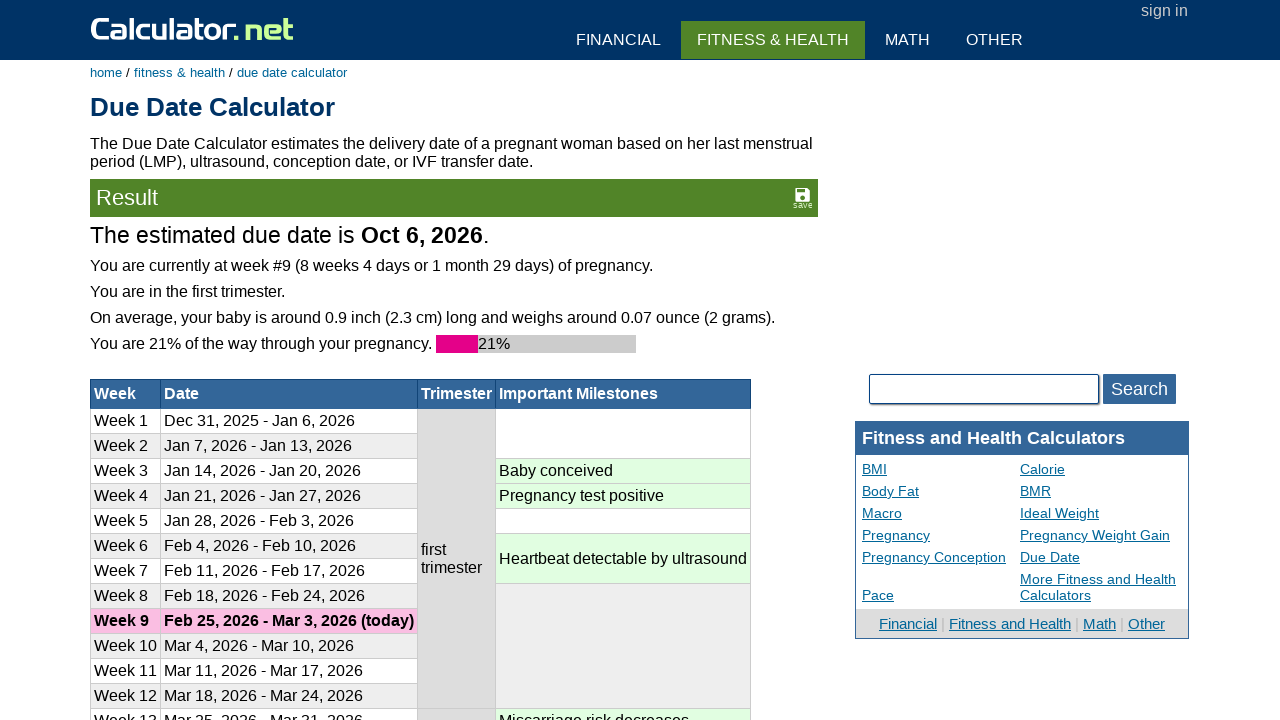

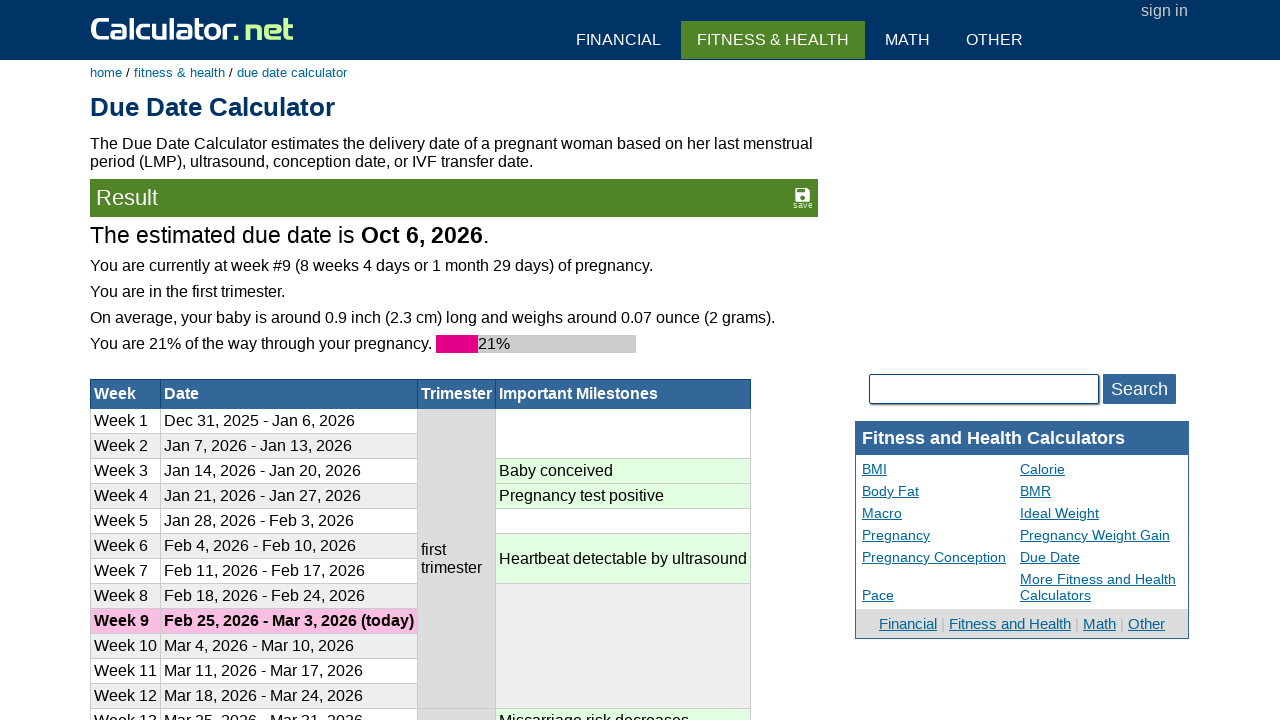